Tests the forgot password functionality by navigating to the forgot password page, entering an email address, and clicking the submit button to retrieve password.

Starting URL: https://the-internet.herokuapp.com

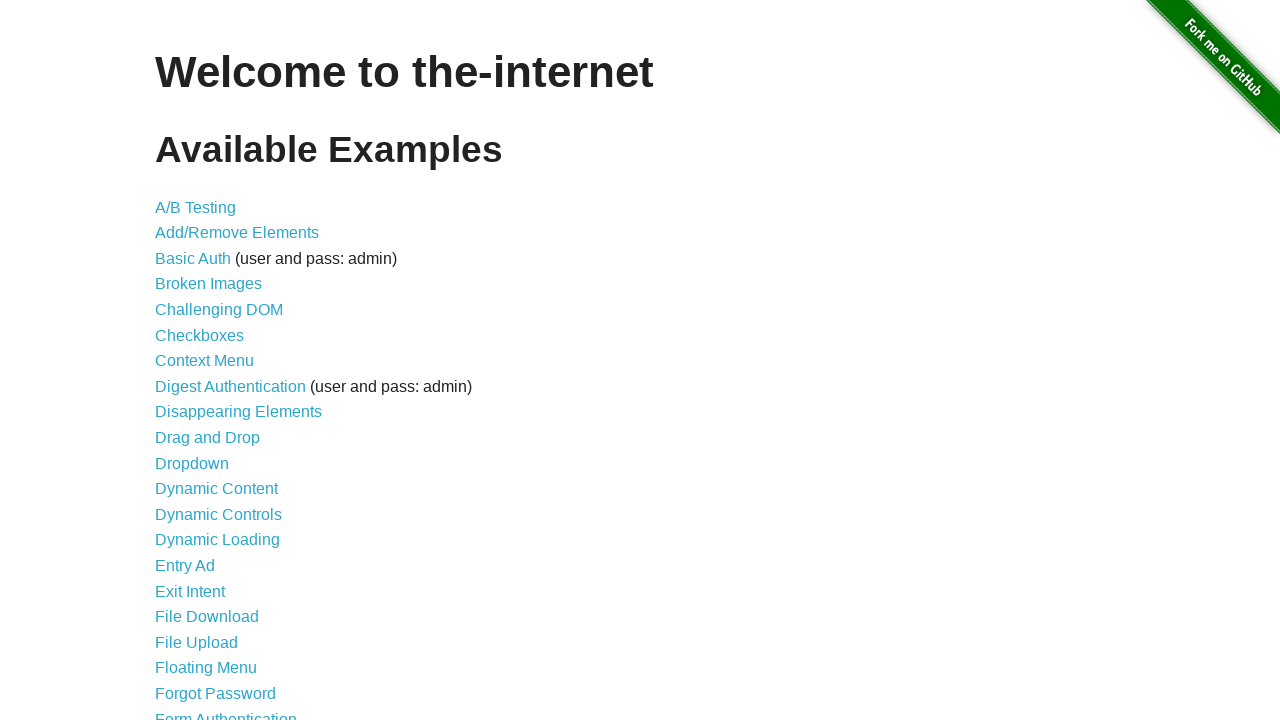

Navigated to the-internet.herokuapp.com home page
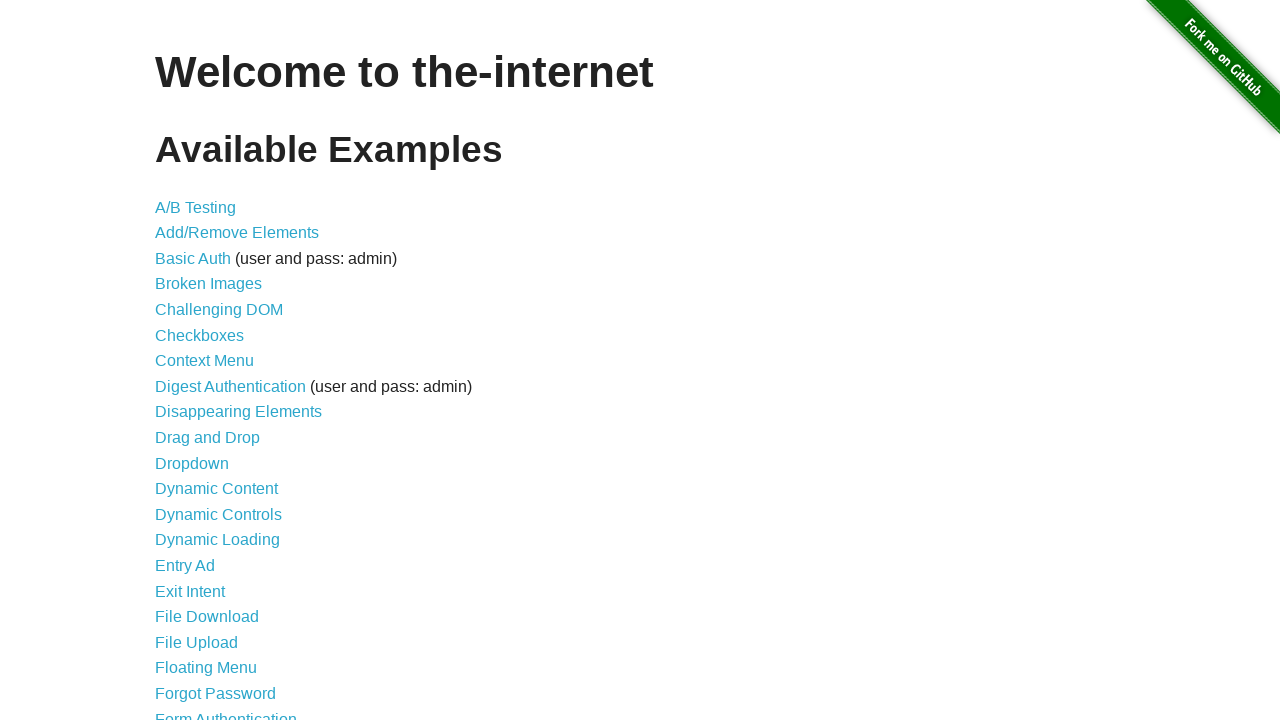

Clicked on Forgot Password link at (216, 693) on a[href='/forgot_password']
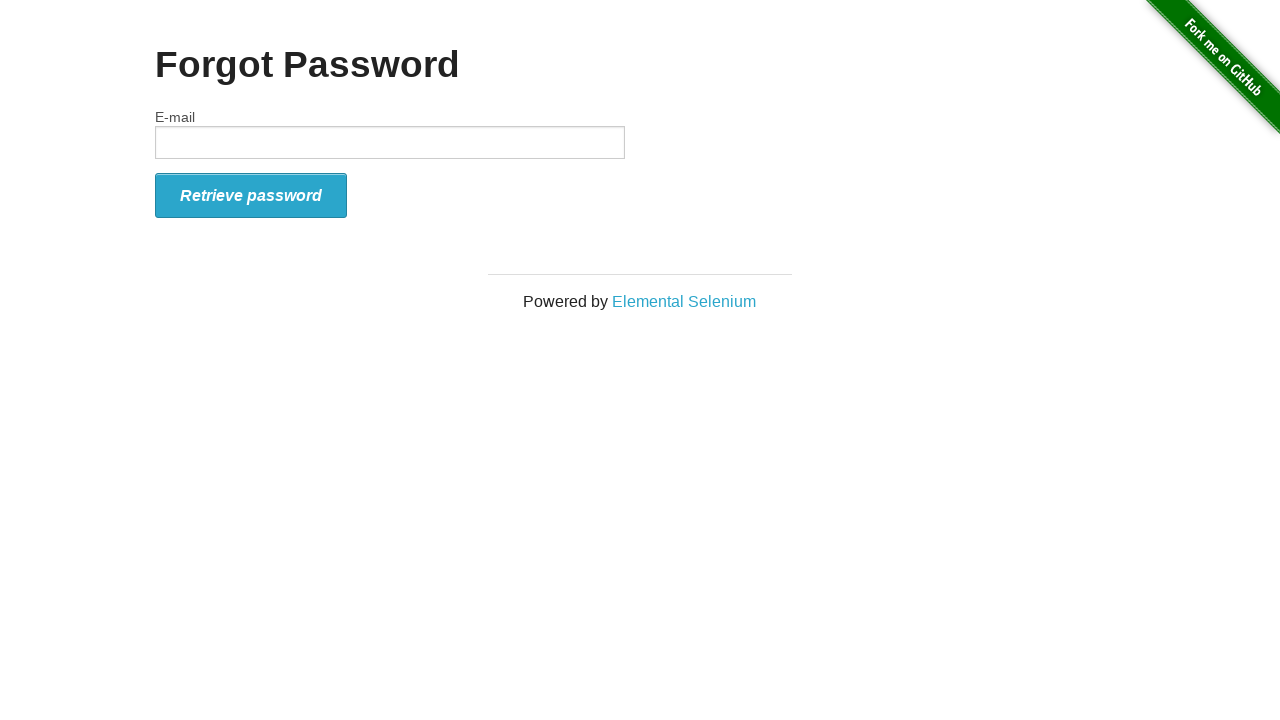

Forgot password page loaded and email input field appeared
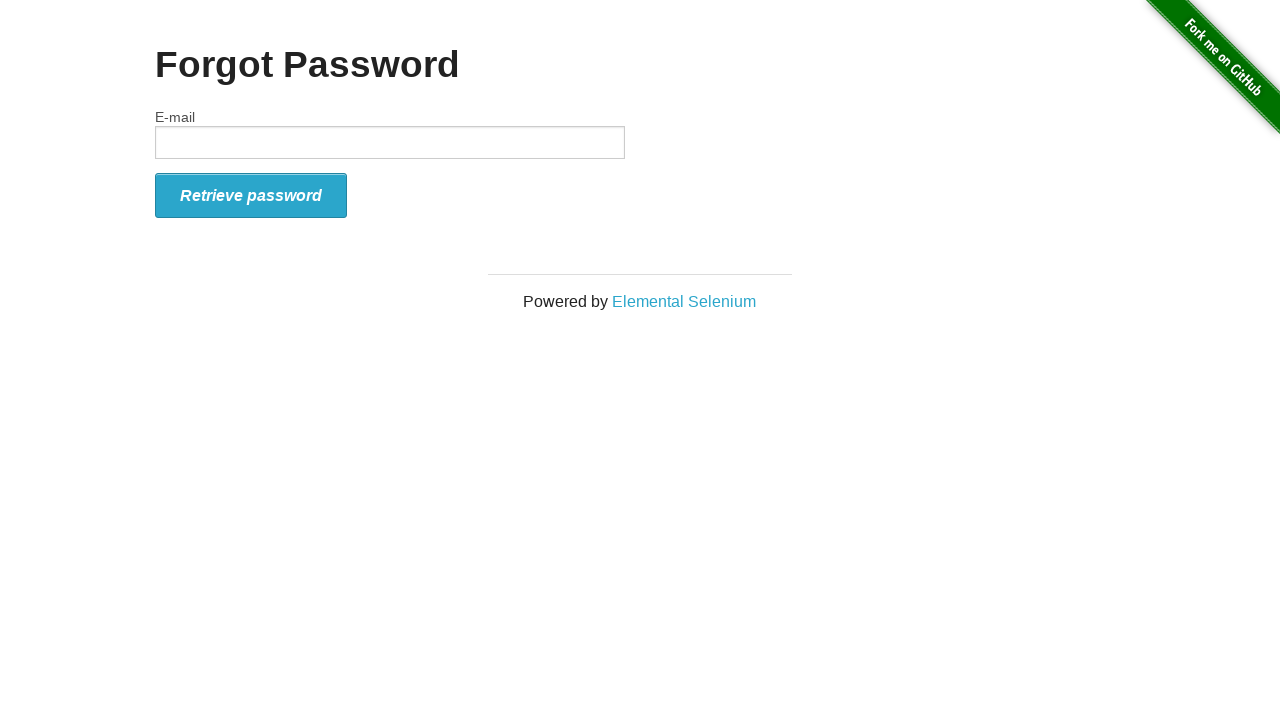

Entered email address 'testuser@example.com' in email field on #email
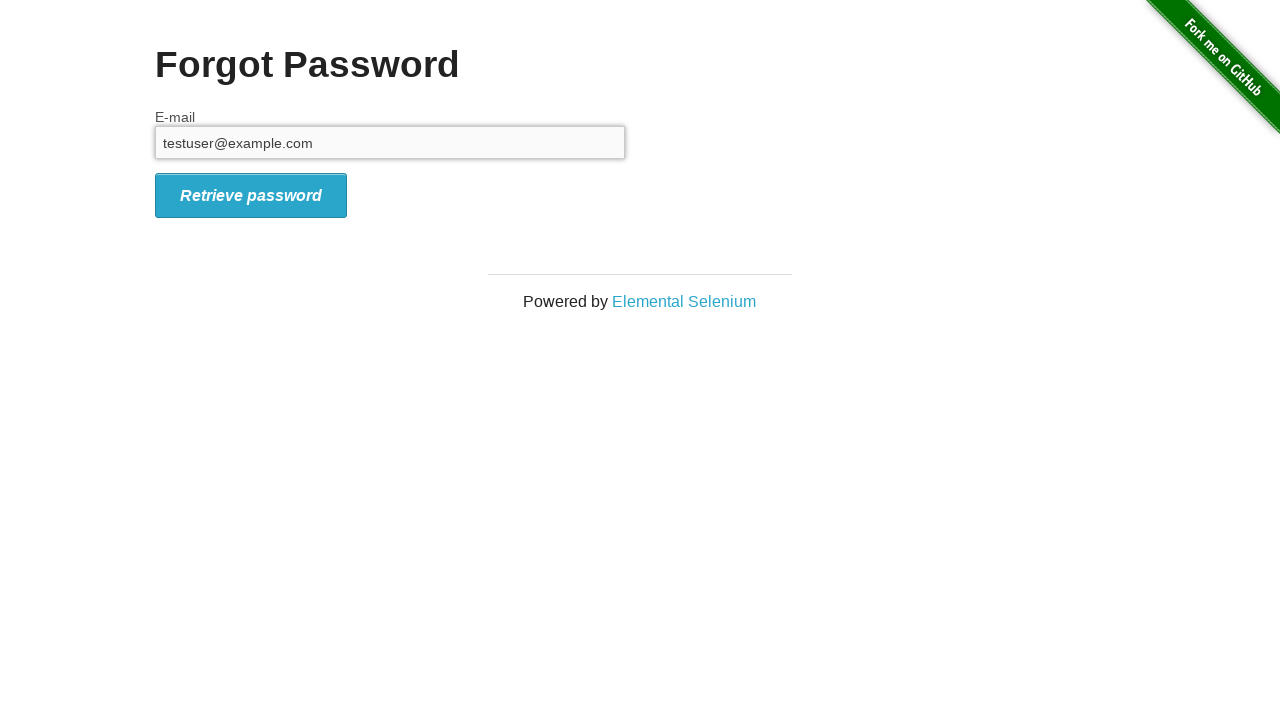

Clicked Retrieve Password submit button at (251, 195) on button[type='submit']
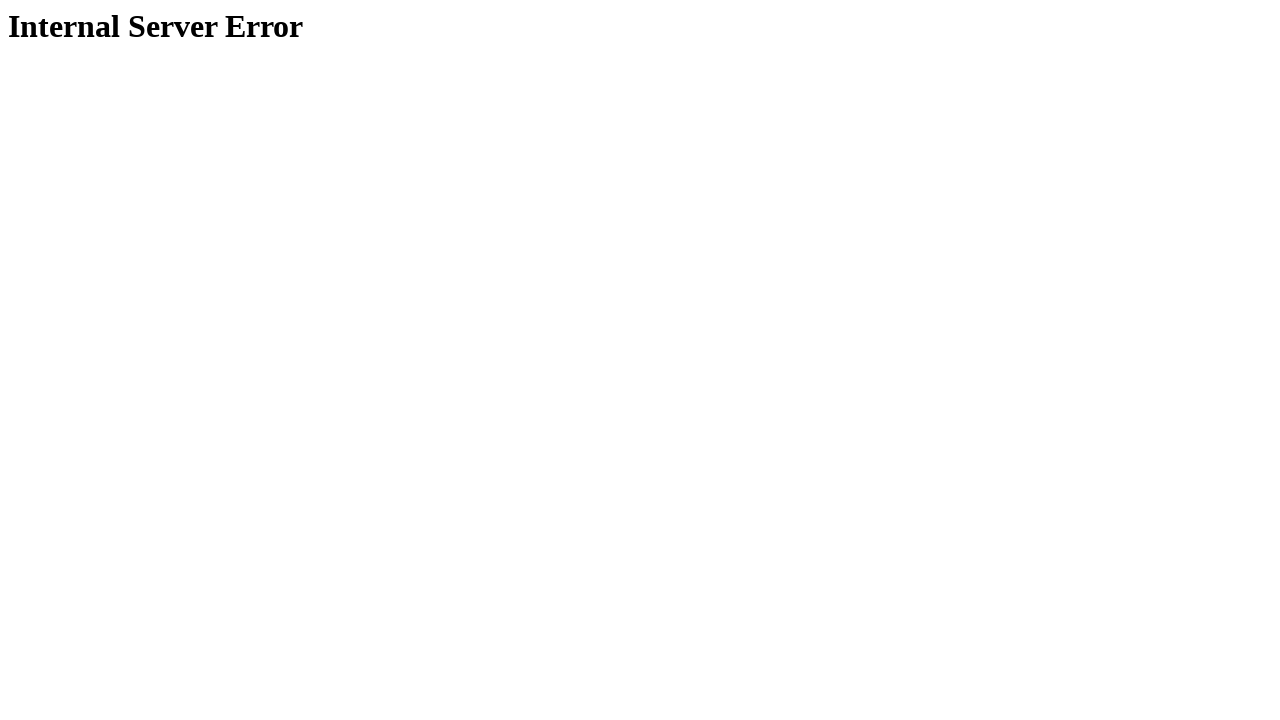

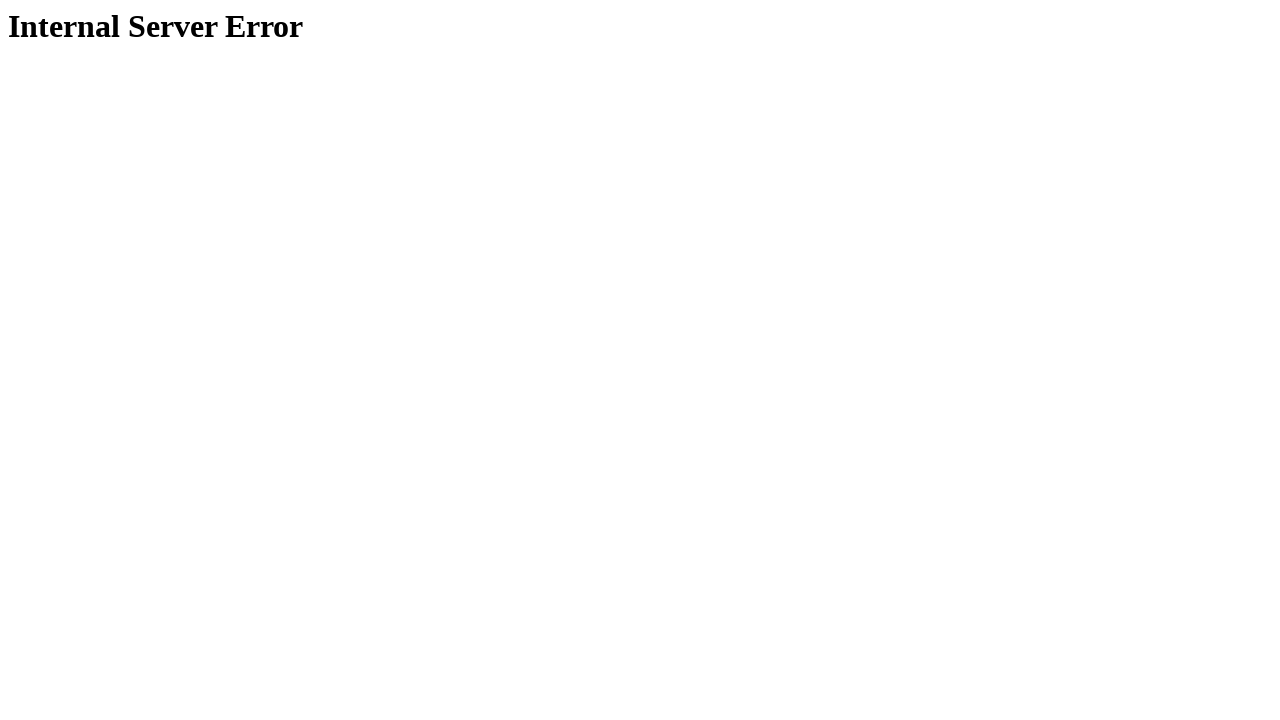